Clicks Submit New Language menu item and verifies the submenu header appears

Starting URL: https://www.99-bottles-of-beer.net/

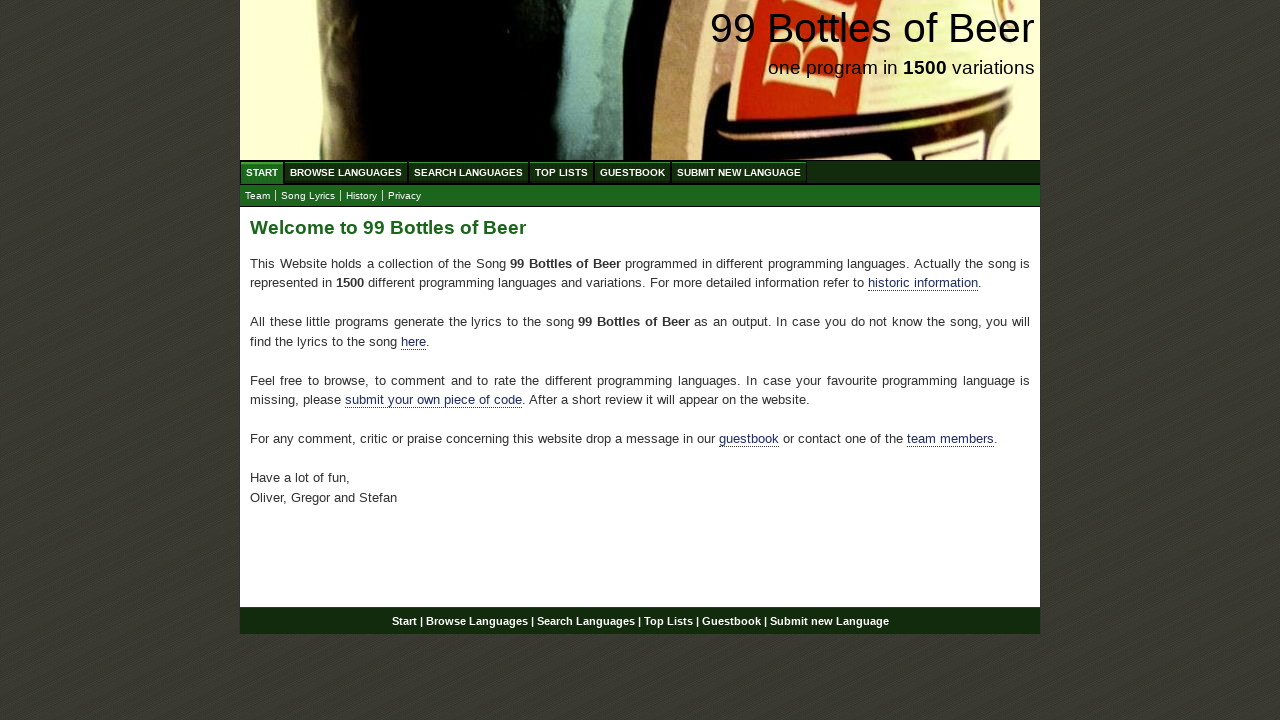

Clicked Submit New Language menu item at (739, 172) on xpath=//body/div[@id='wrap']/div[@id='navigation']/ul[@id='menu']/li/a[@href='/s
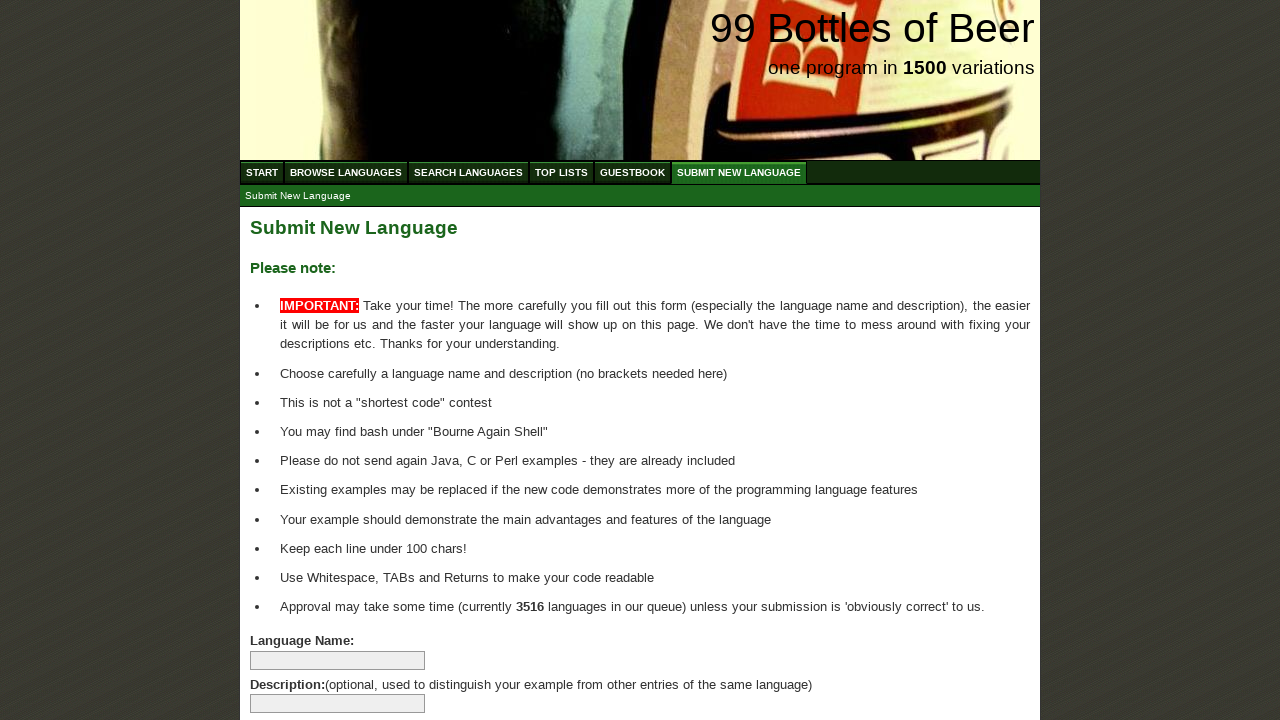

Submenu header appeared with Submit New Language link
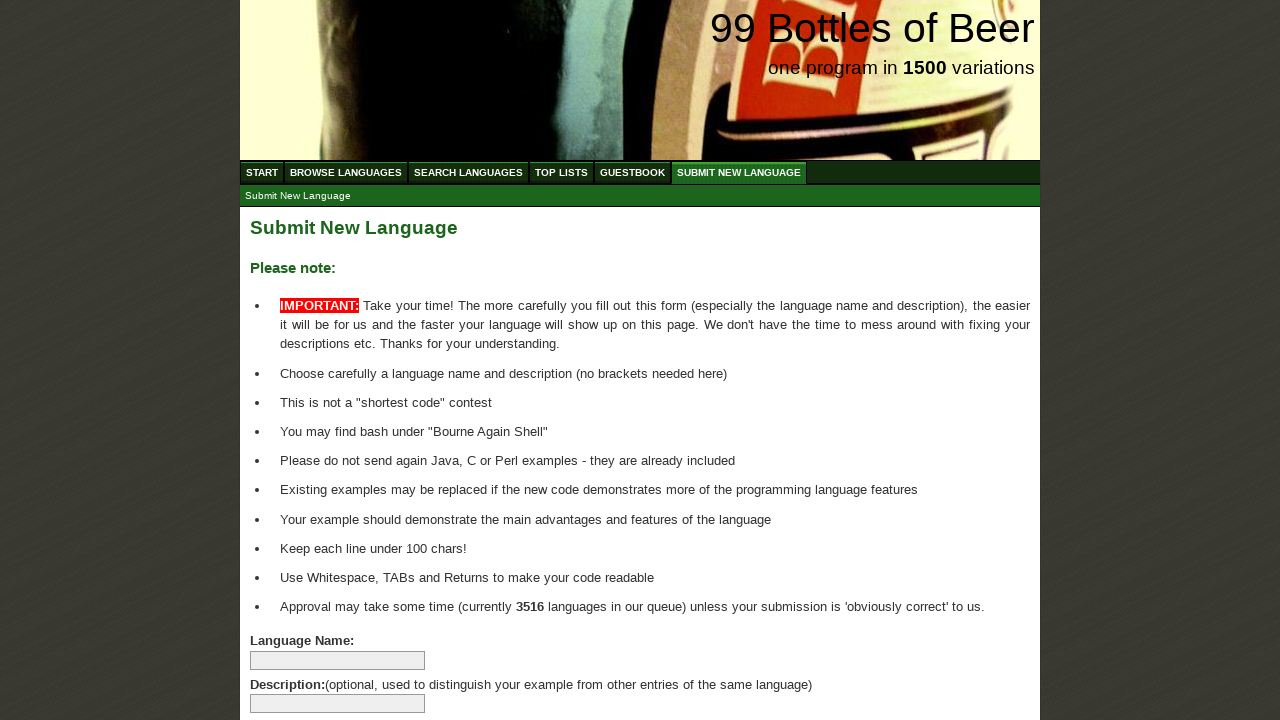

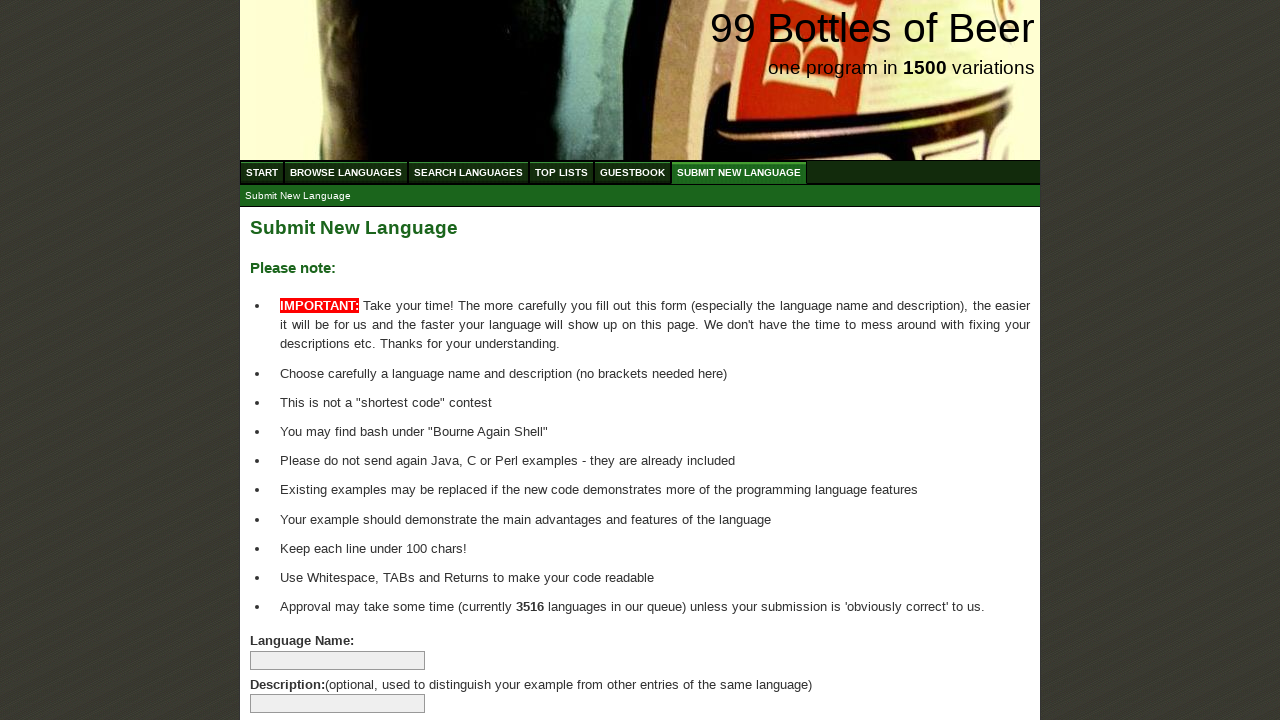